Navigates to the OrangeHRM demo website and maximizes the browser window. This is a minimal test that only verifies the page loads.

Starting URL: https://opensource-demo.orangehrmlive.com/

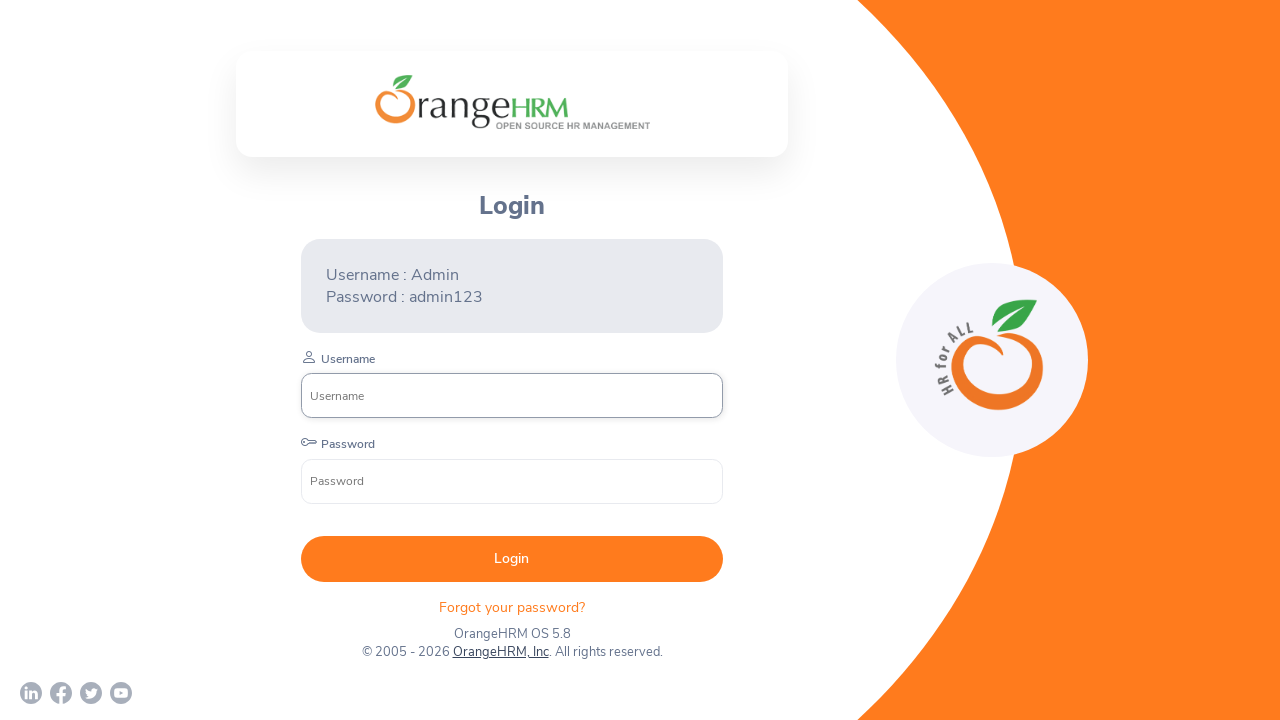

Page loaded and DOM content is ready
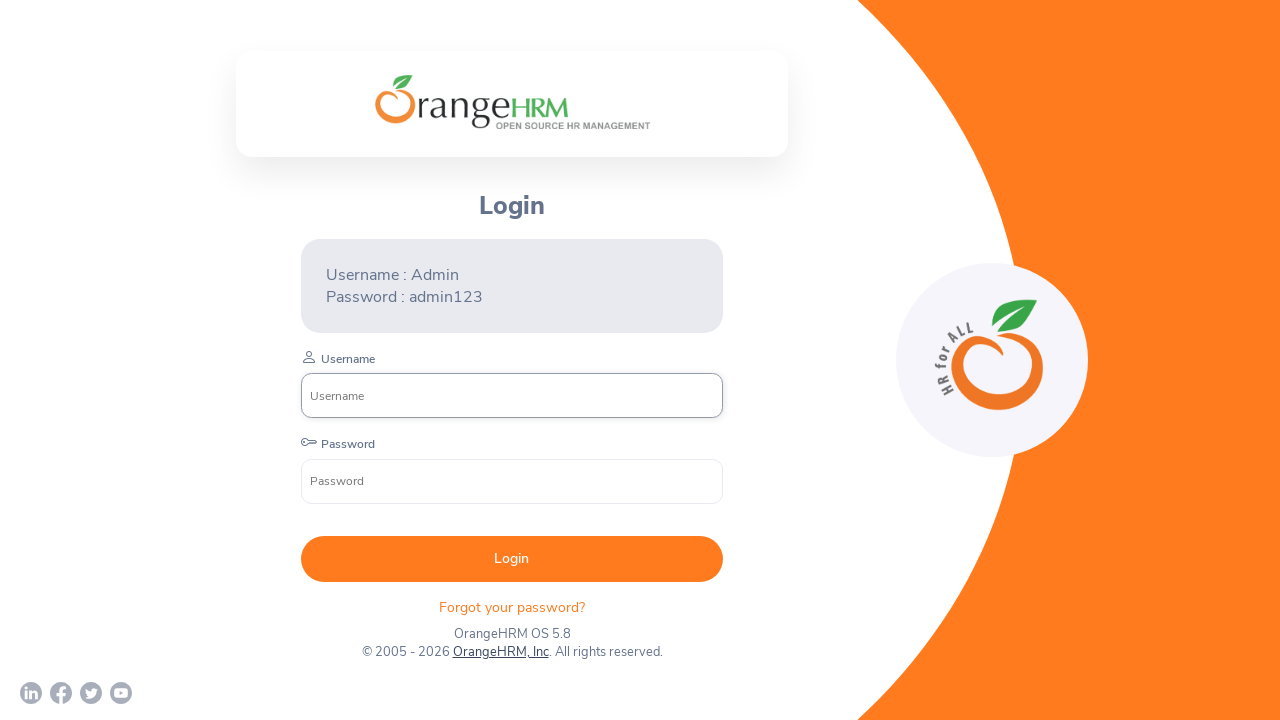

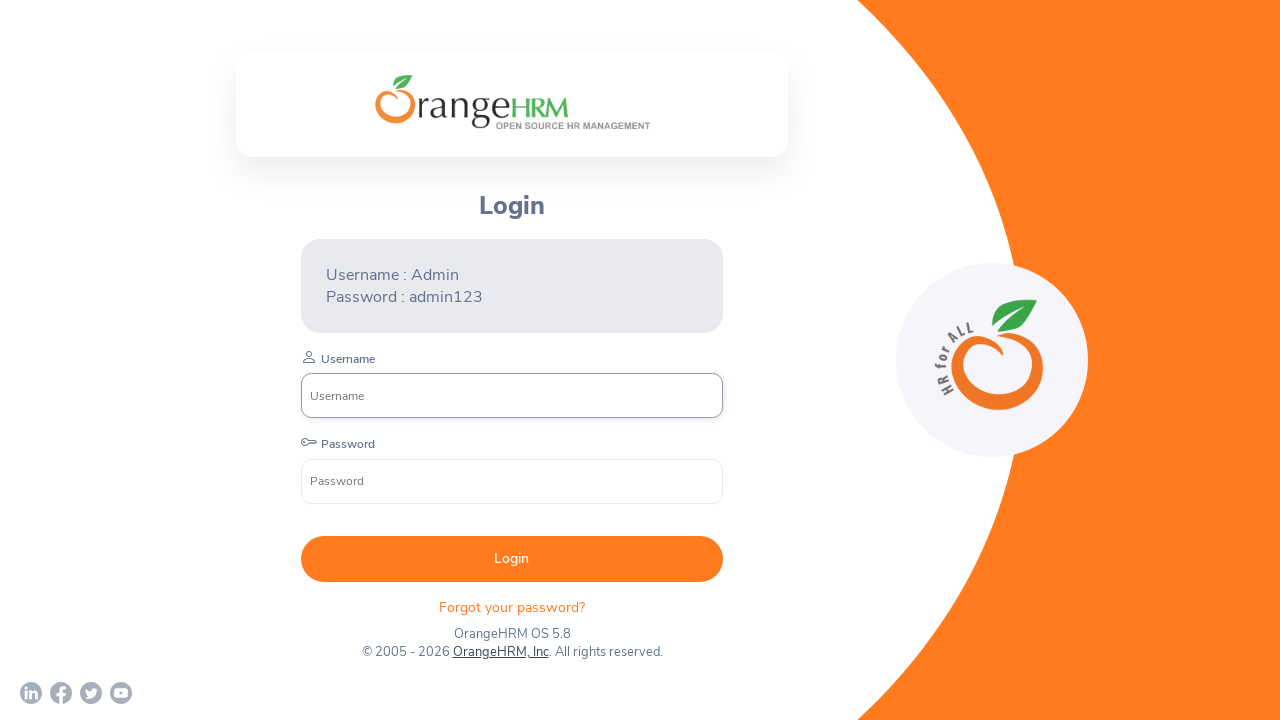